Tests iframe handling by navigating to the frames page, clicking on the iFrame link, switching into the iframe context, and verifying that the expected text content is displayed inside the TinyMCE editor.

Starting URL: https://the-internet.herokuapp.com/frames

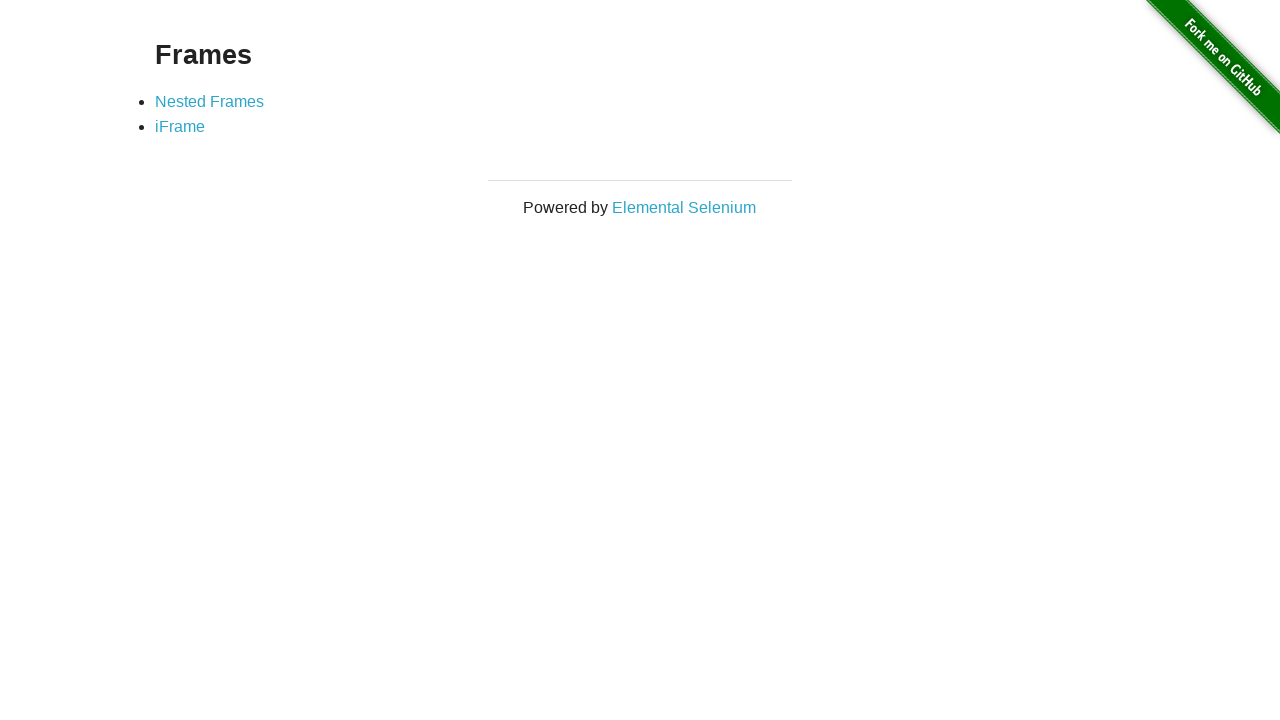

Navigated to frames page
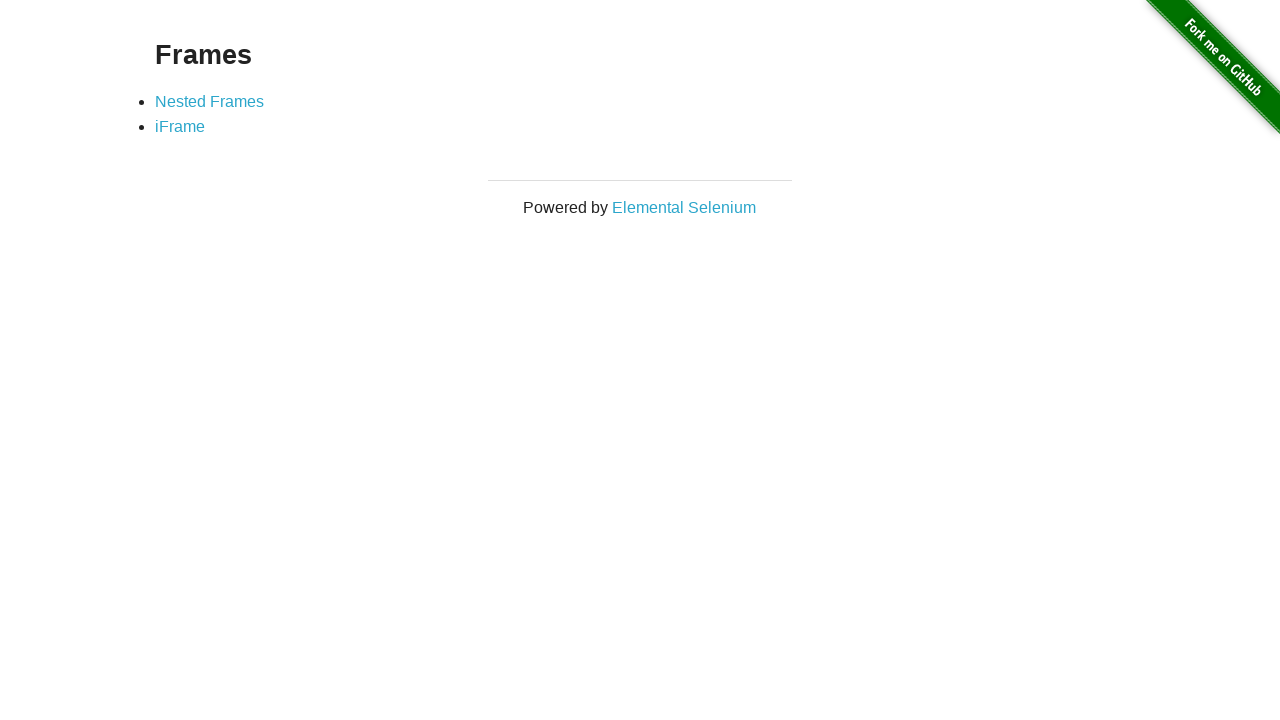

Clicked on iFrame link at (180, 127) on xpath=//*[text()='iFrame']
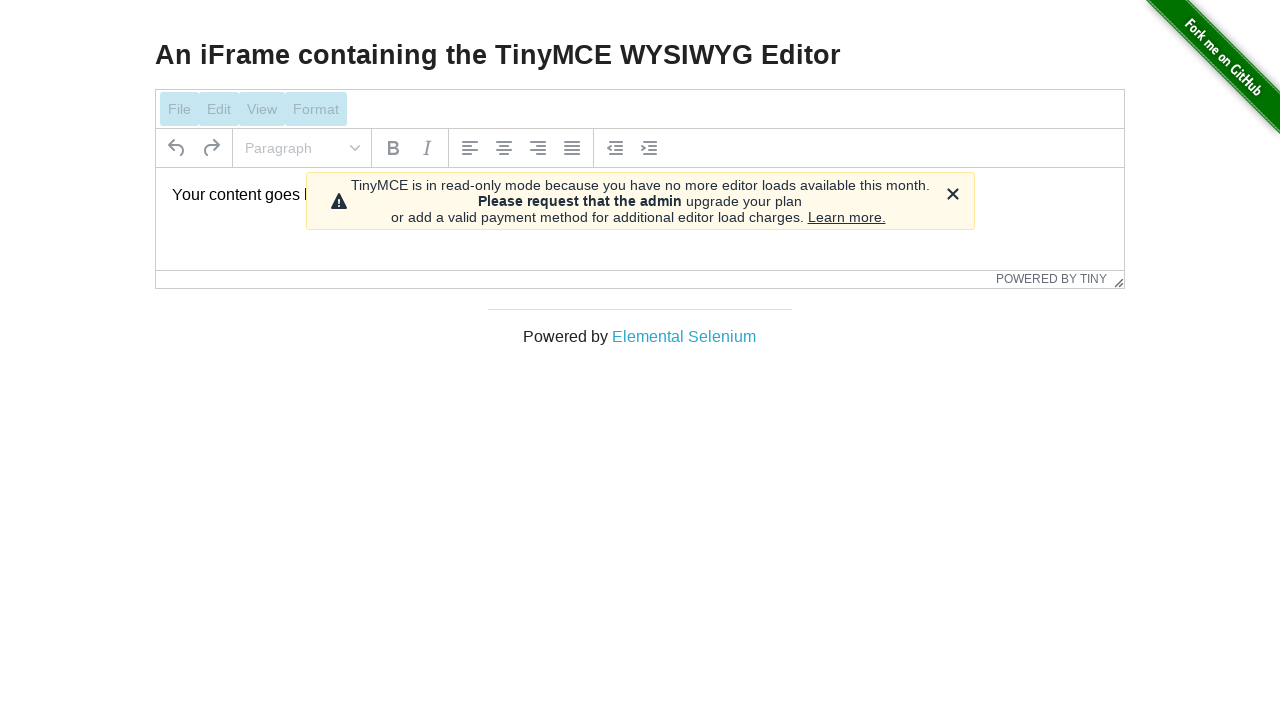

Located iframe with selector #mce_0_ifr
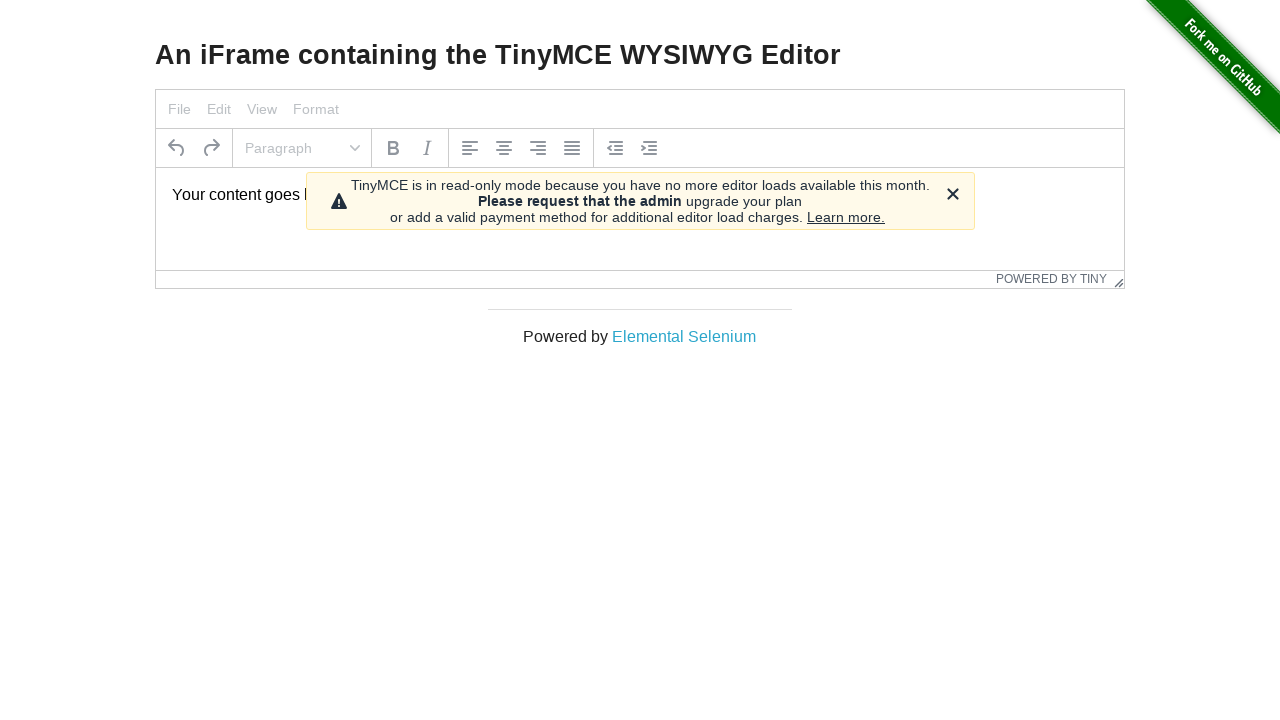

Retrieved text content from TinyMCE editor inside iframe
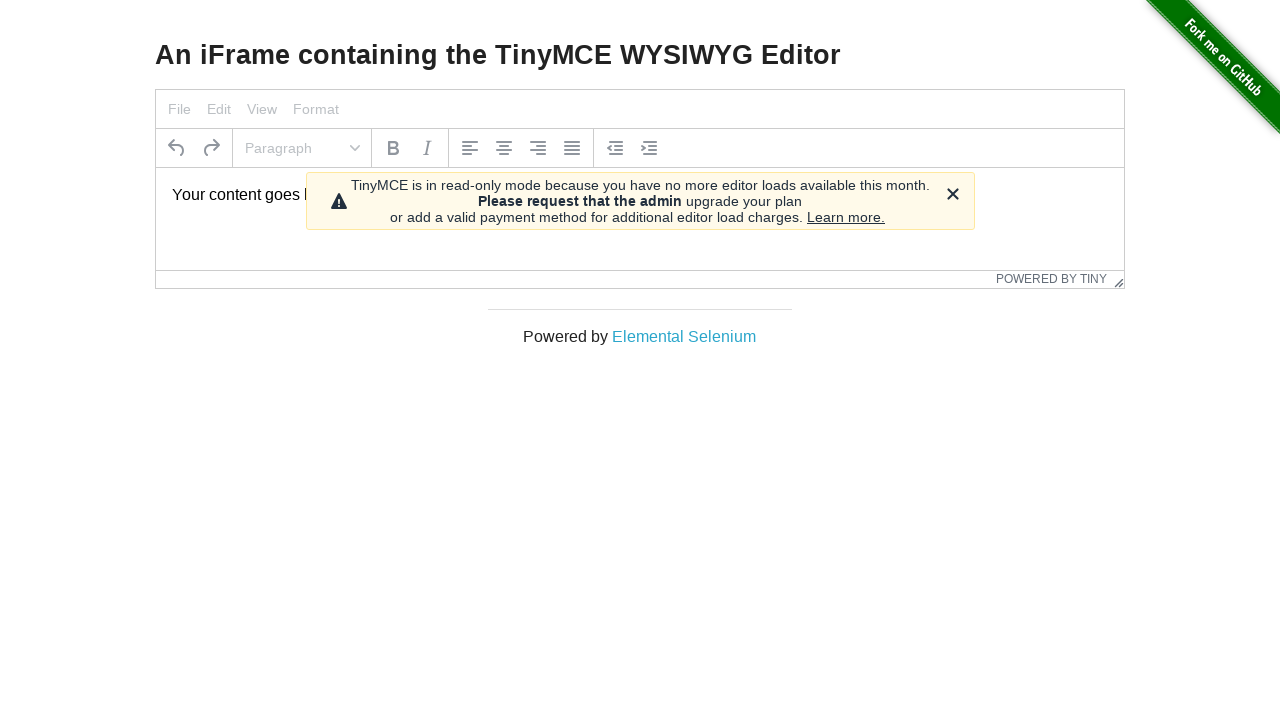

Verified iframe text content matches expected value 'Your content goes here.'
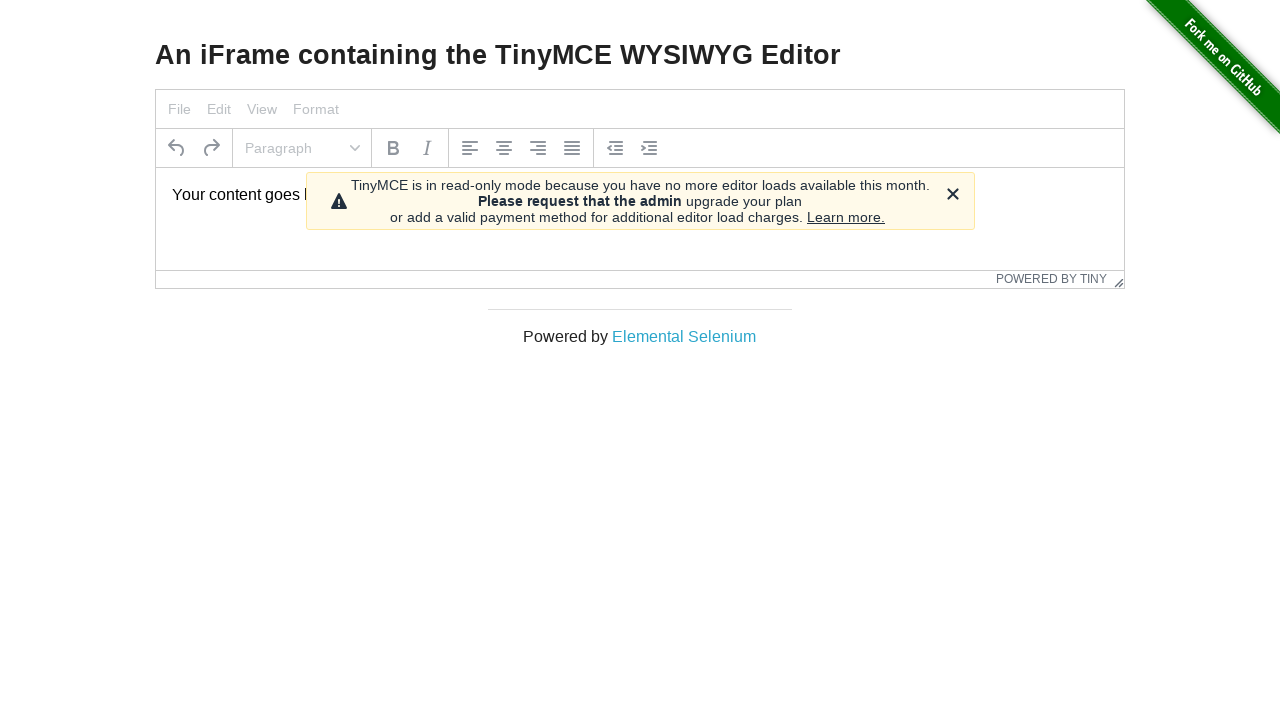

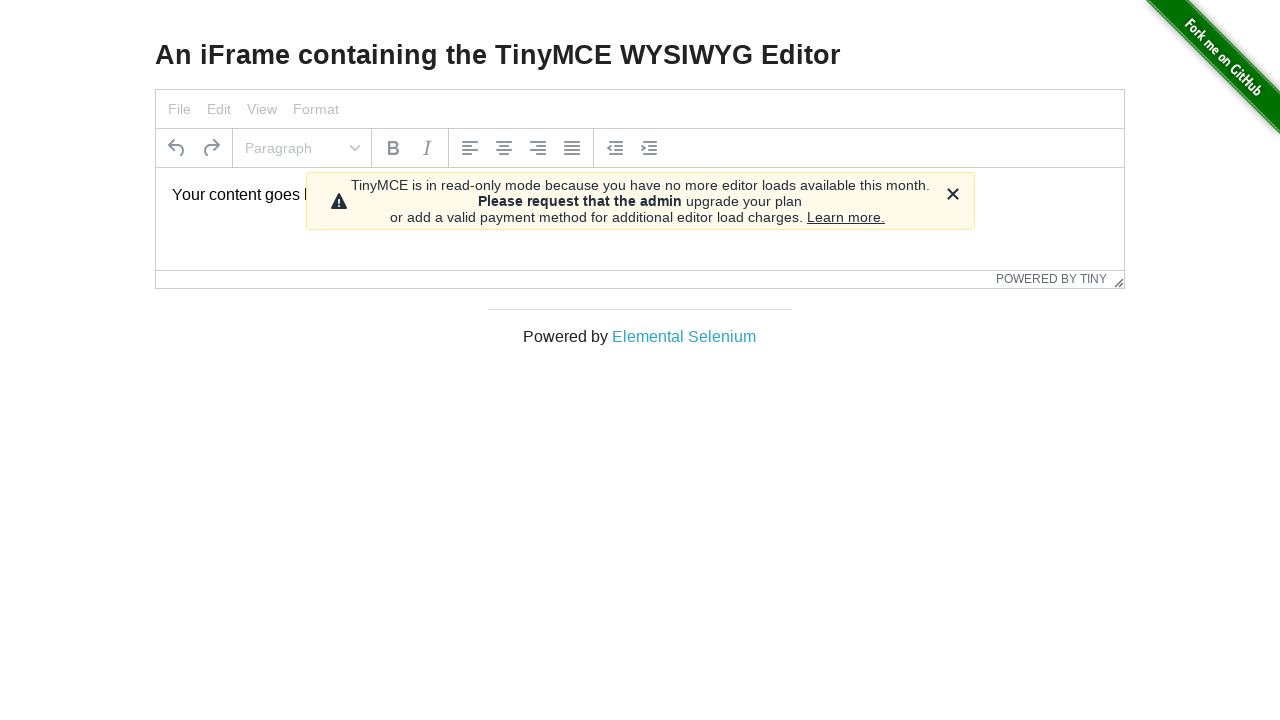